Tests JS Prompt popup by clicking the prompt button, entering a name in the prompt dialog, accepting it, and verifying the entered text appears in the result

Starting URL: https://the-internet.herokuapp.com/javascript_alerts

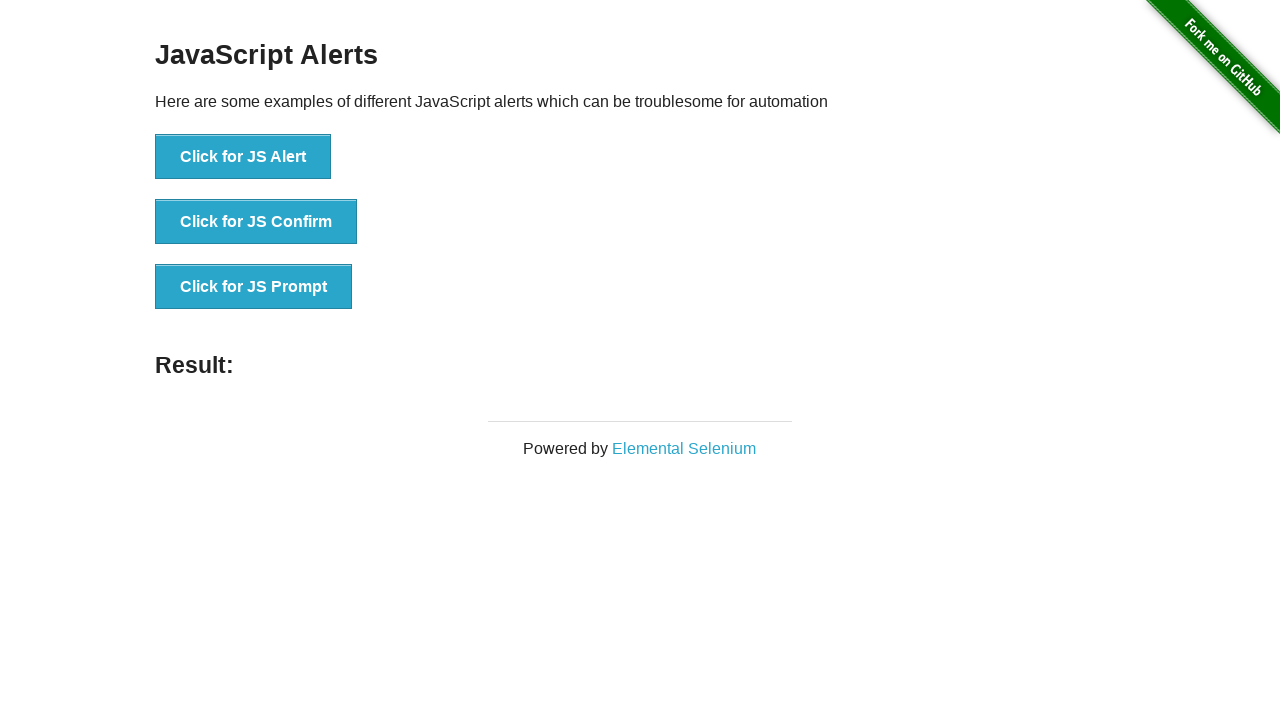

Set up dialog handler to accept prompt with text 'MAHEN'
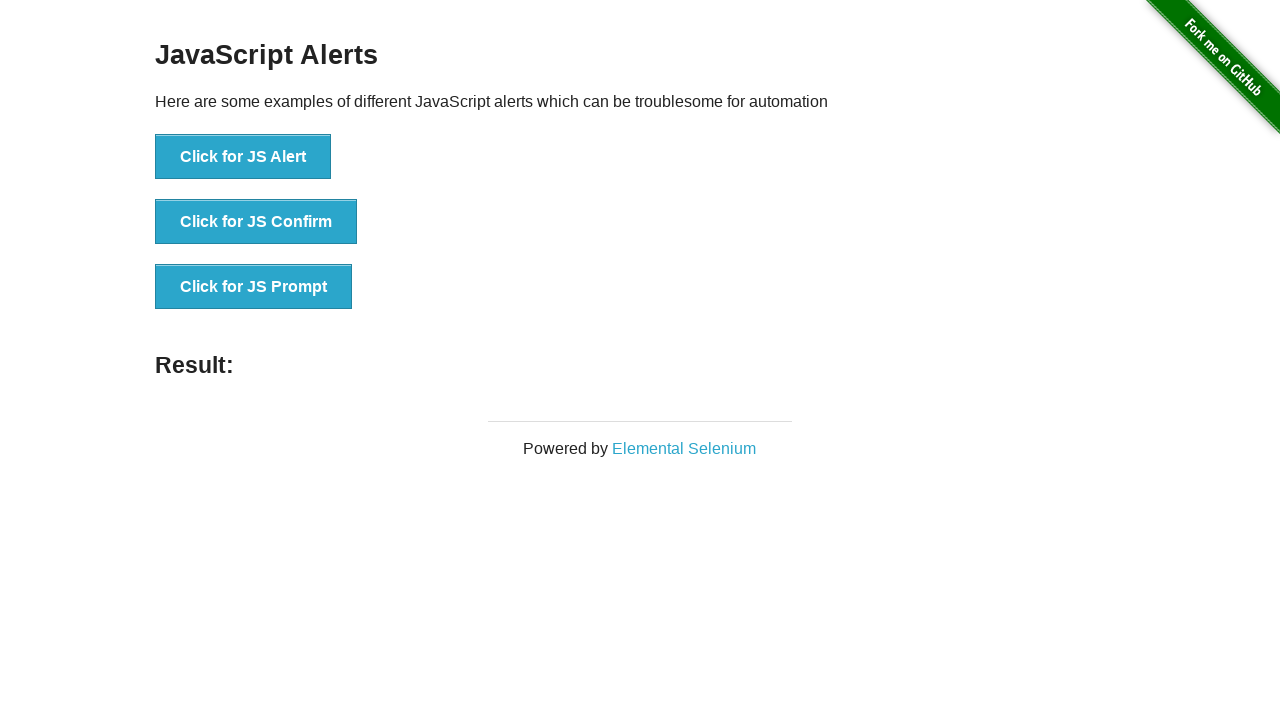

Clicked JS Prompt button to trigger prompt dialog at (254, 287) on xpath=//*[@id='content']/div/ul/li[3]/button
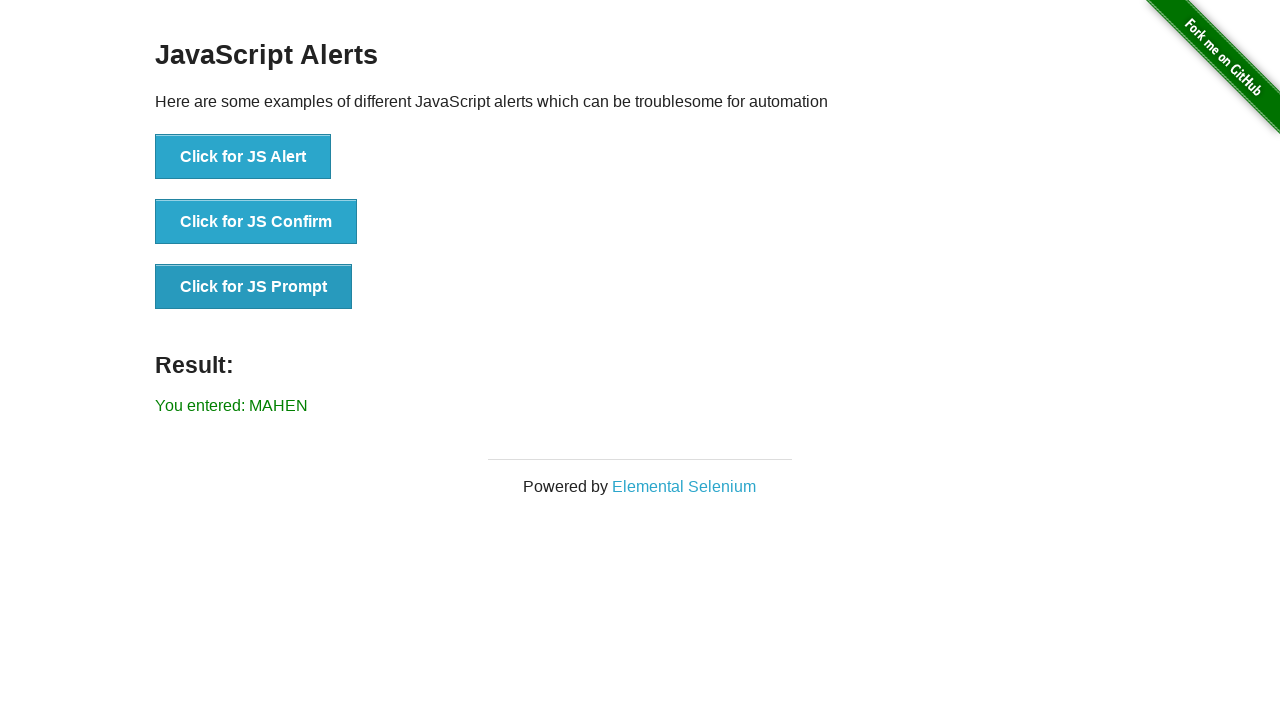

Result element appeared on page
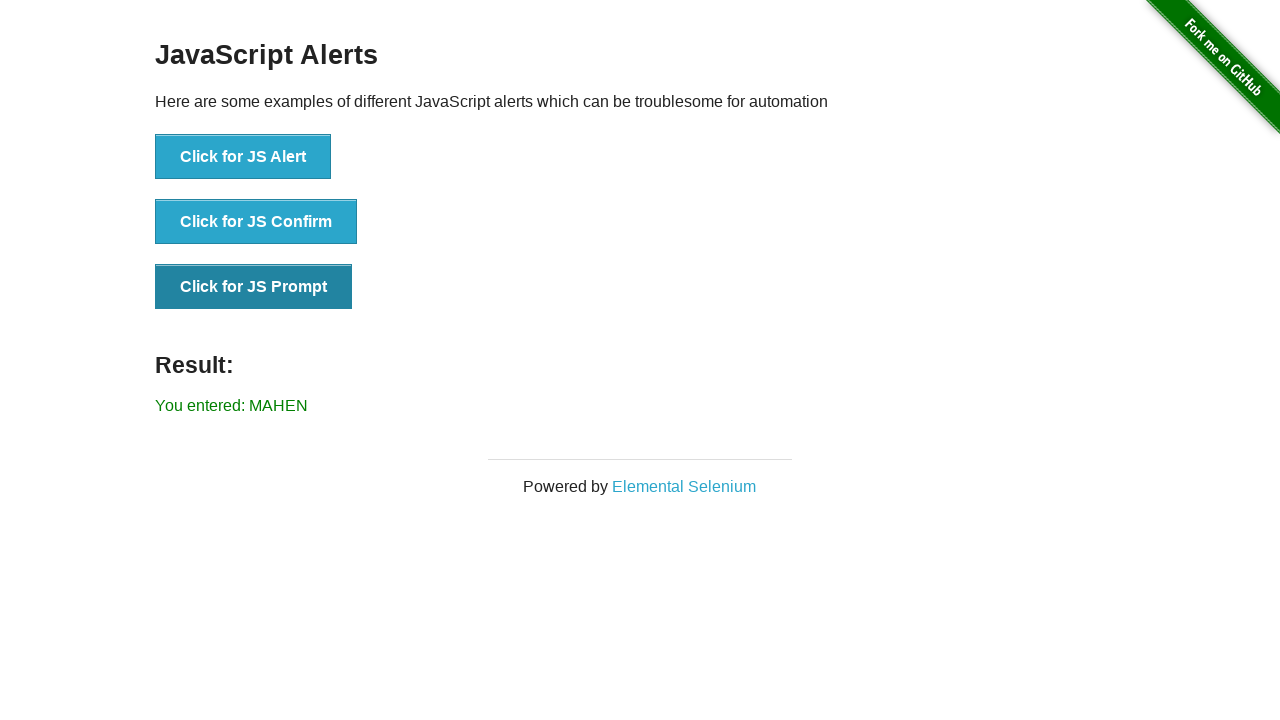

Retrieved result text from page
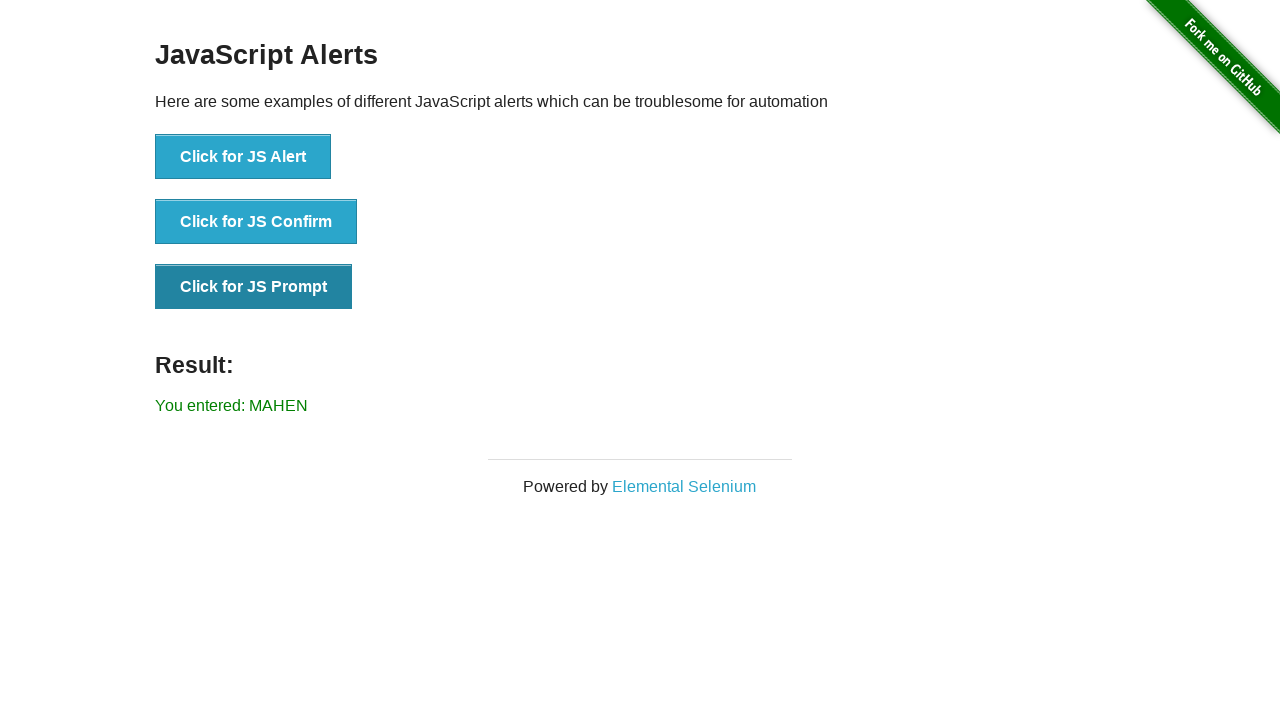

Verified that result text matches 'You entered: MAHEN'
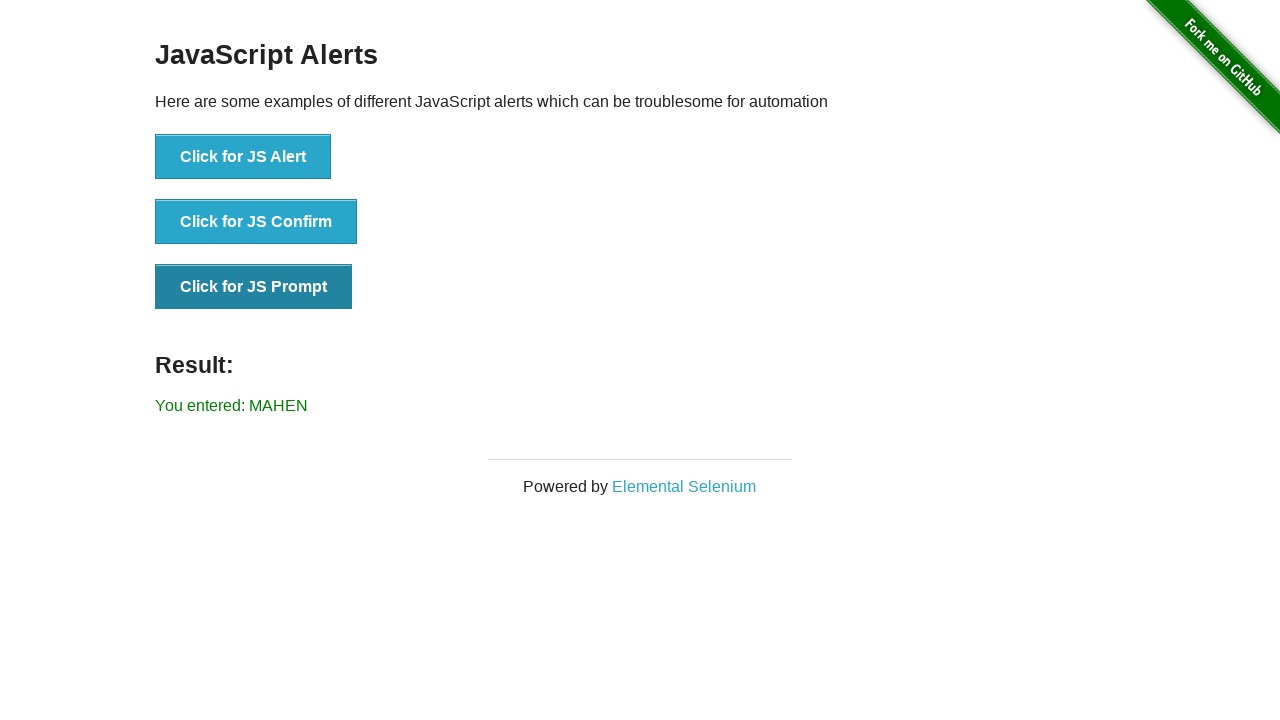

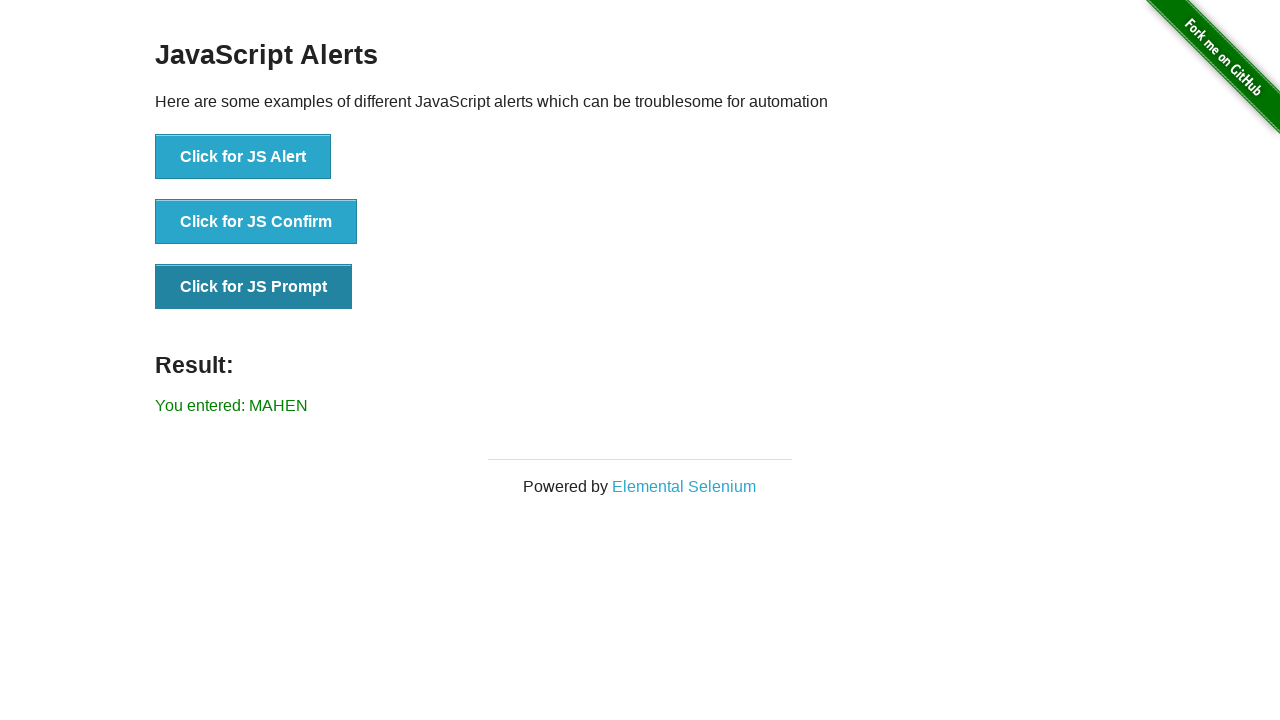